Tests multi-select dropdown functionality by selecting multiple options, verifying selections, deselecting individual options, and deselecting all options within an iframe on W3Schools

Starting URL: https://www.w3schools.com/tags/tryit.asp?filename=tryhtml_select_multiple

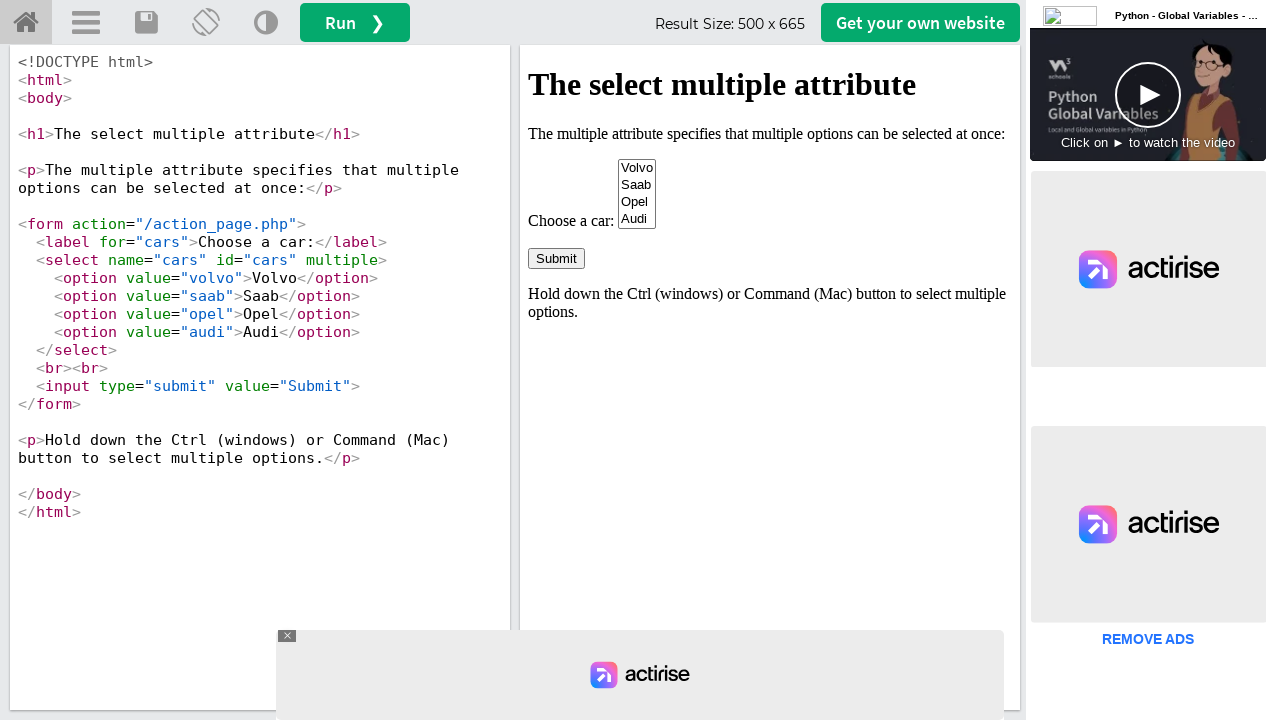

Located iframe with id 'iframeResult'
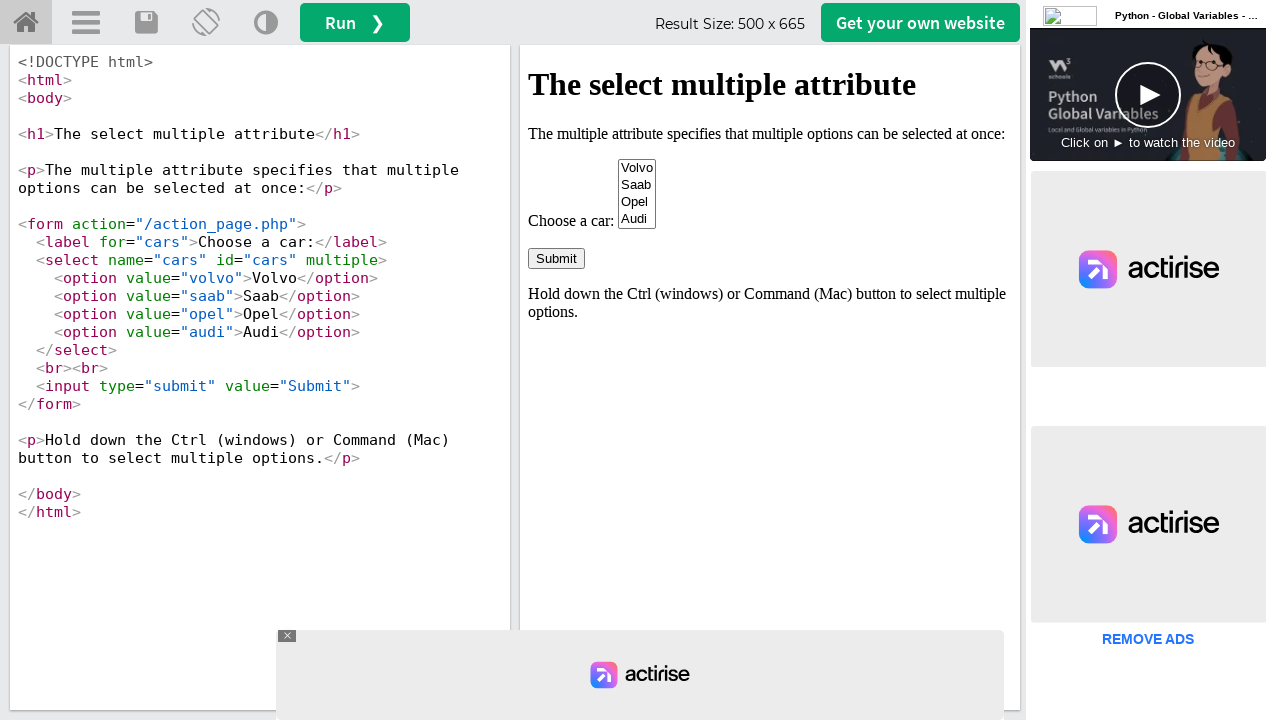

Located multi-select dropdown with name 'cars'
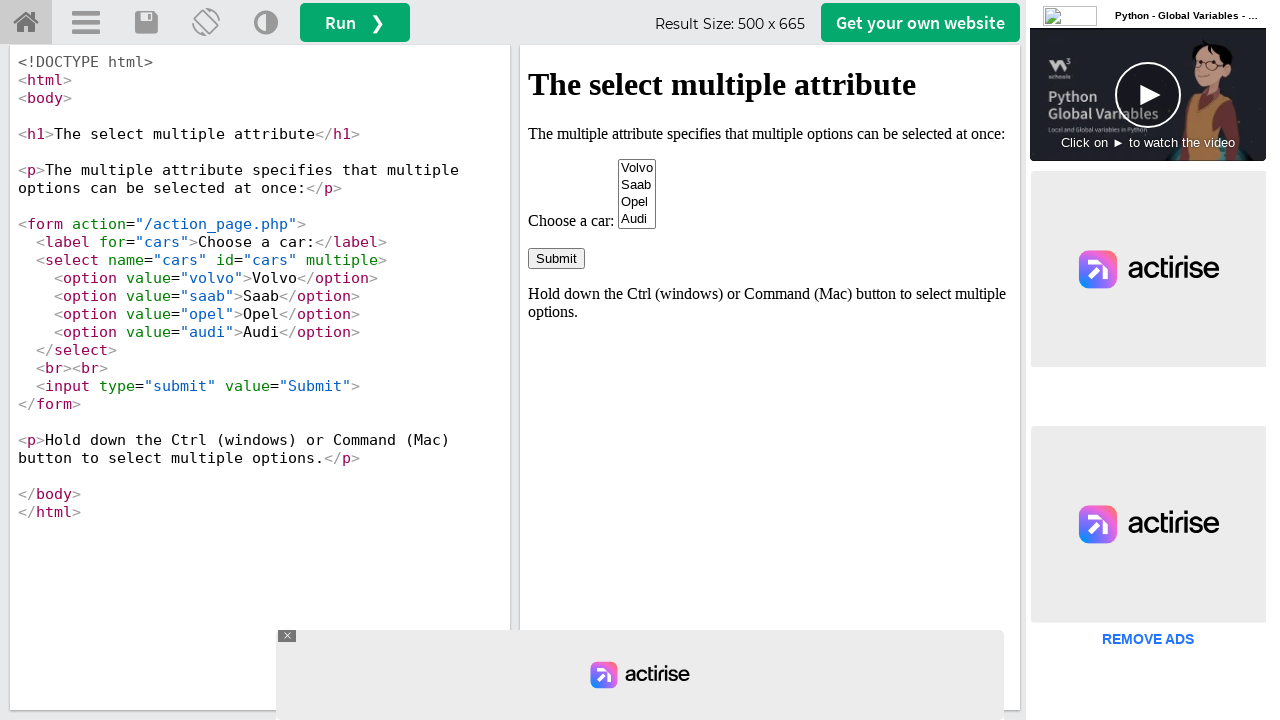

Selected 'Volvo' from dropdown by visible text on #iframeResult >> internal:control=enter-frame >> select[name='cars']
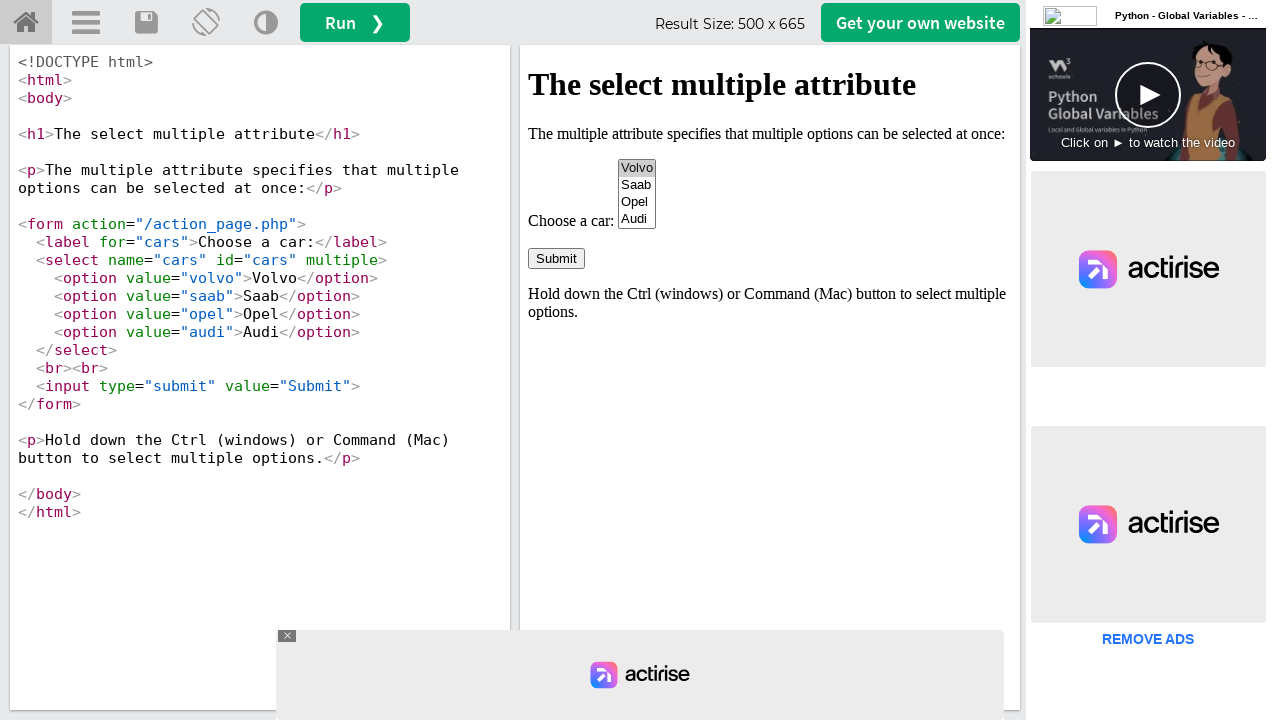

Selected 'Opel' from dropdown by value to add to existing selection on #iframeResult >> internal:control=enter-frame >> select[name='cars']
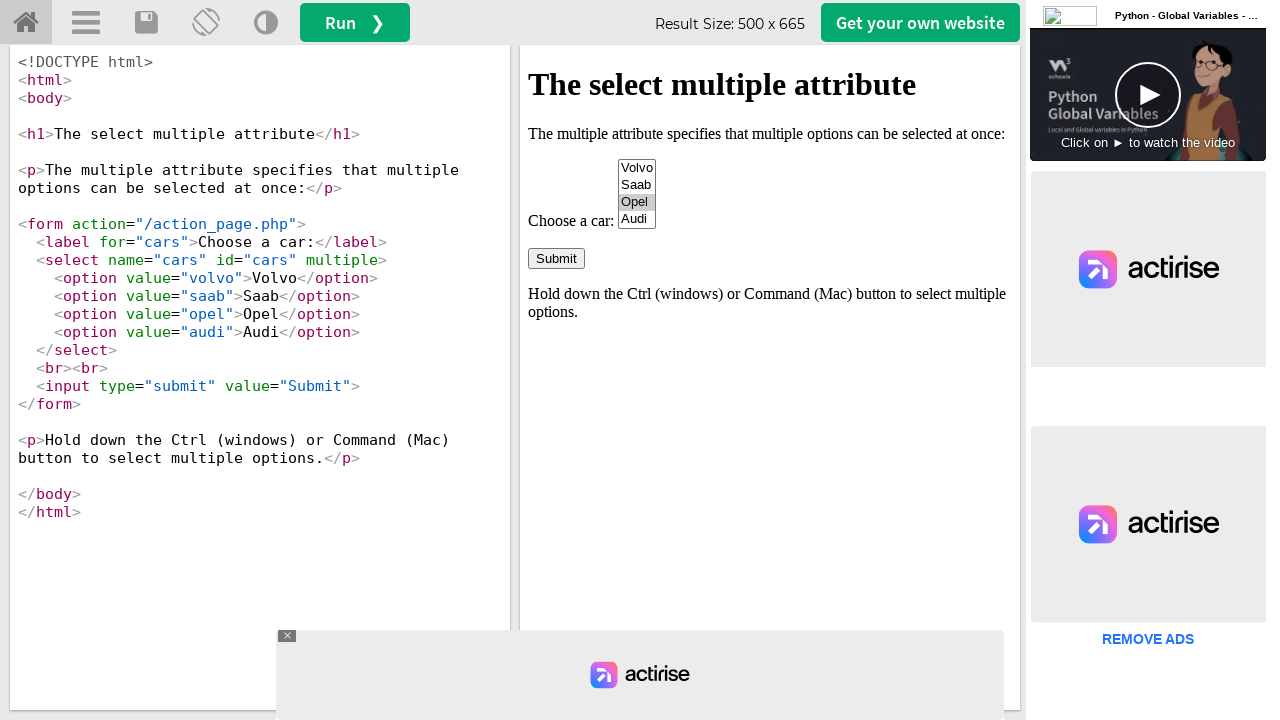

Waited 1 second for selection to register
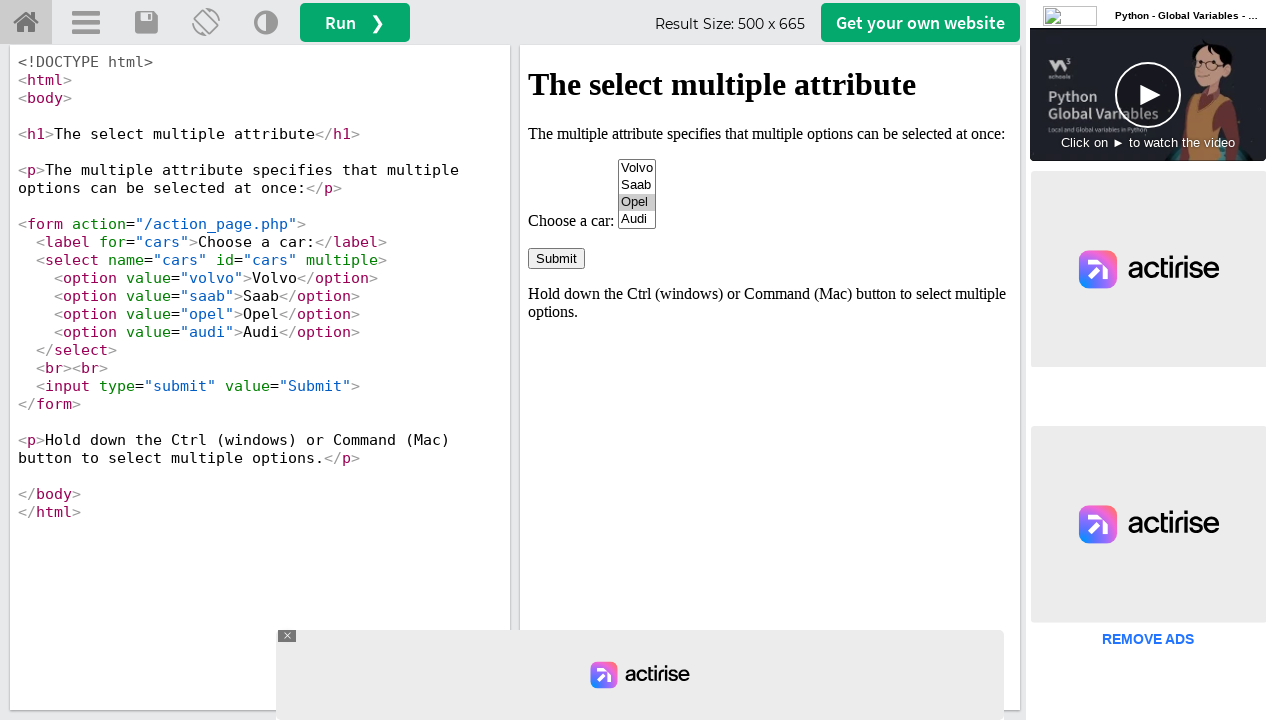

Deselected 'Volvo' by reselecting only 'Opel' on #iframeResult >> internal:control=enter-frame >> select[name='cars']
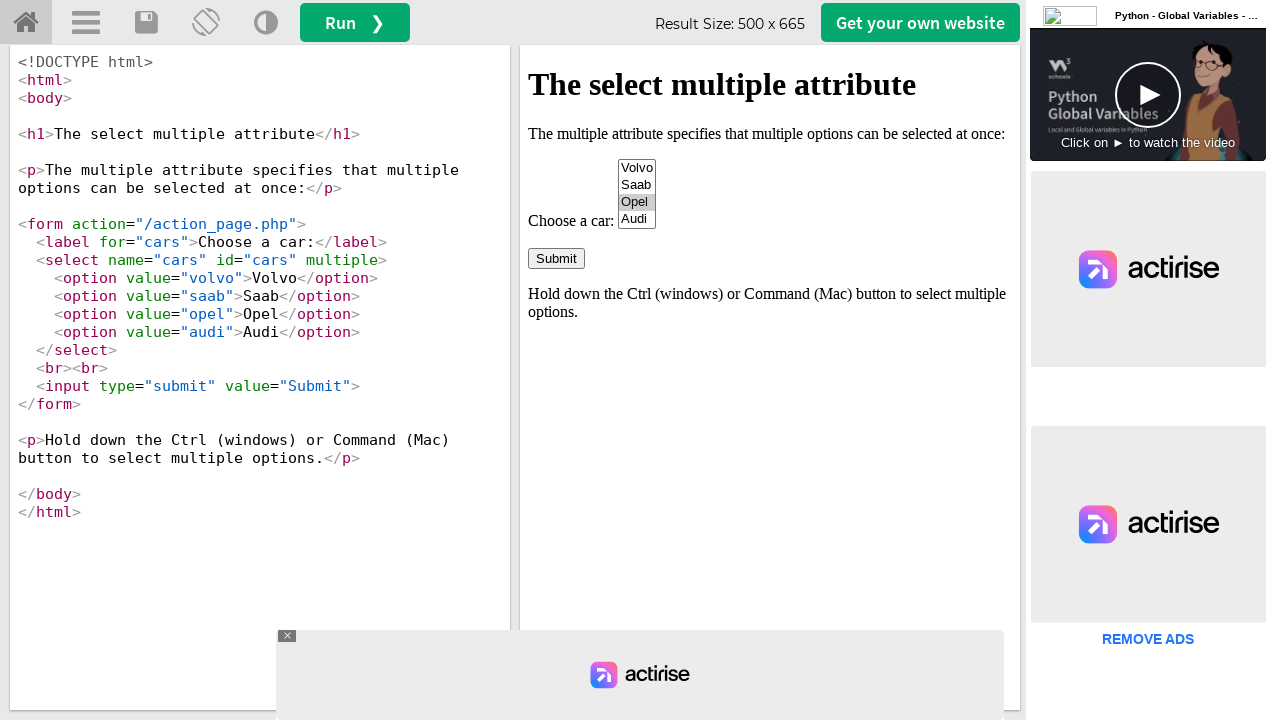

Waited 1 second for deselection to register
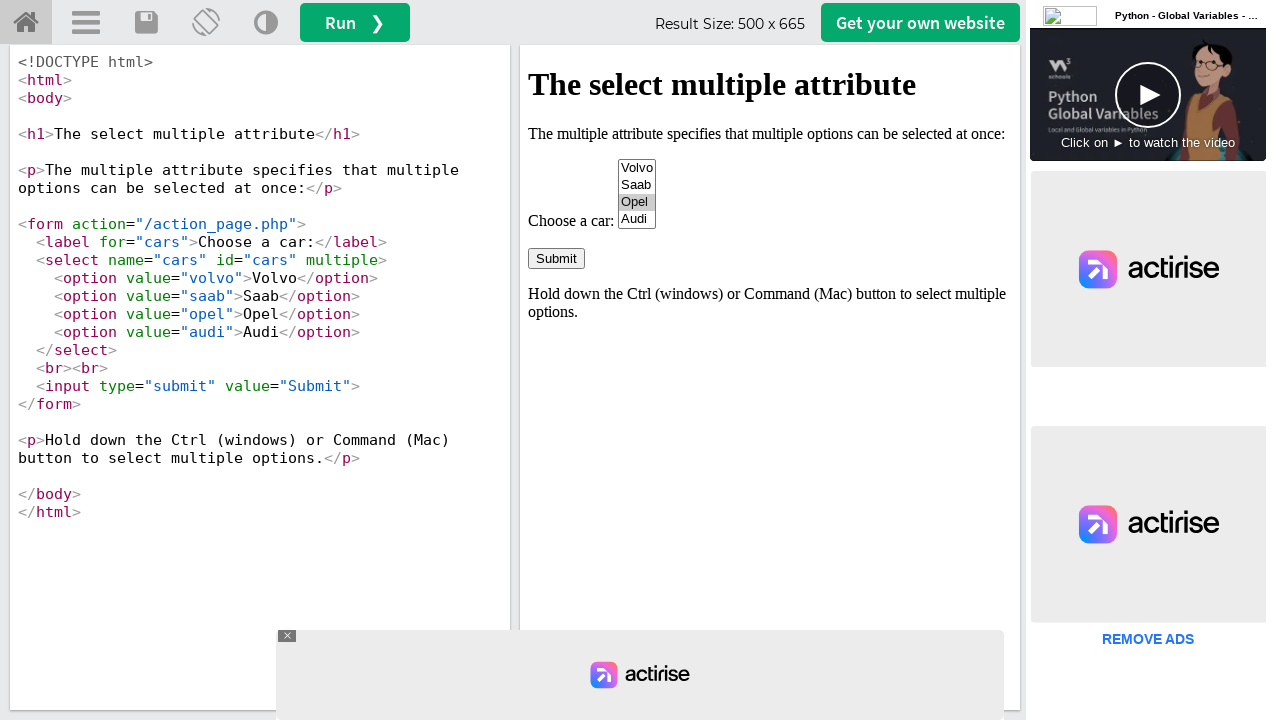

Deselected all options in the multi-select dropdown
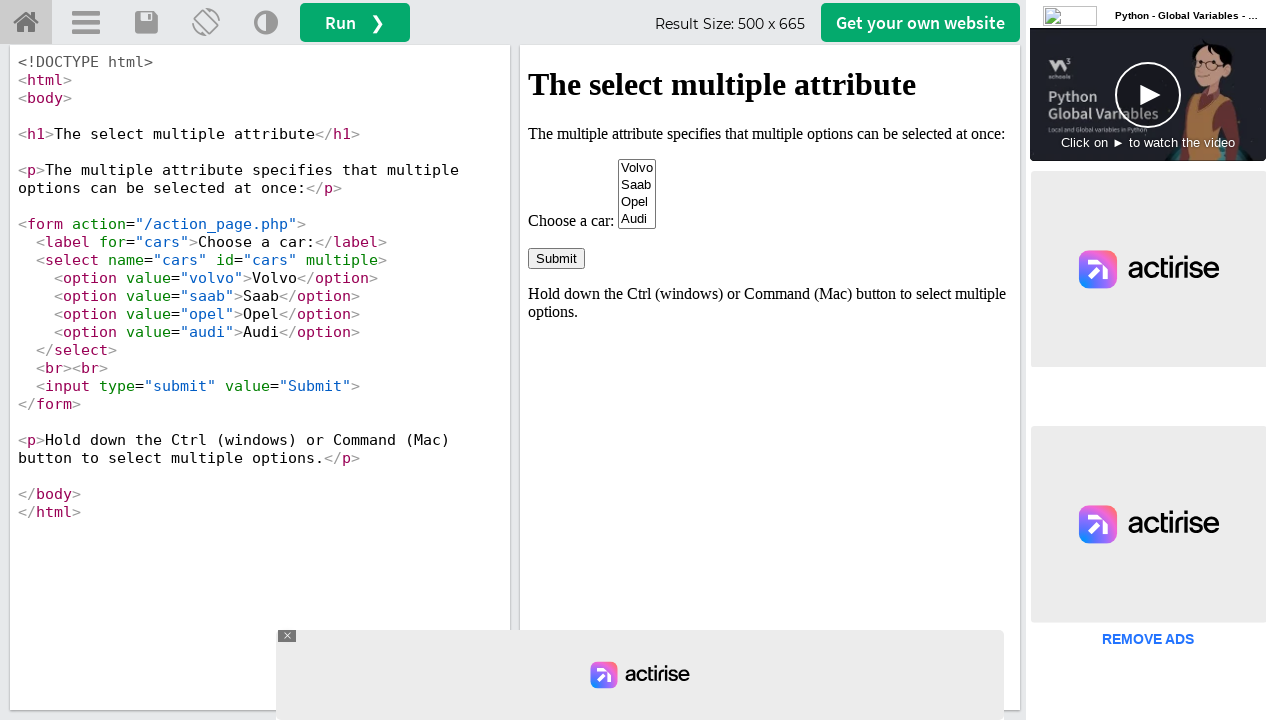

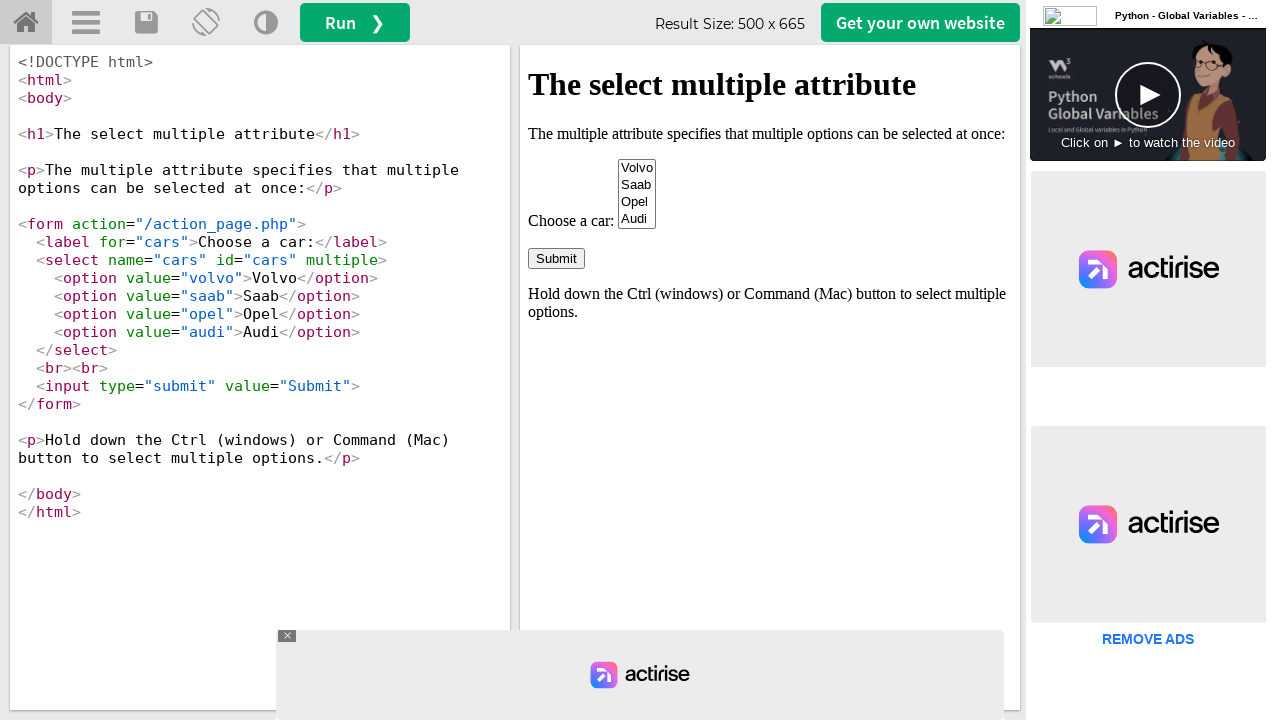